Tests GitHub signup page by filling in a username field

Starting URL: https://github.com/join

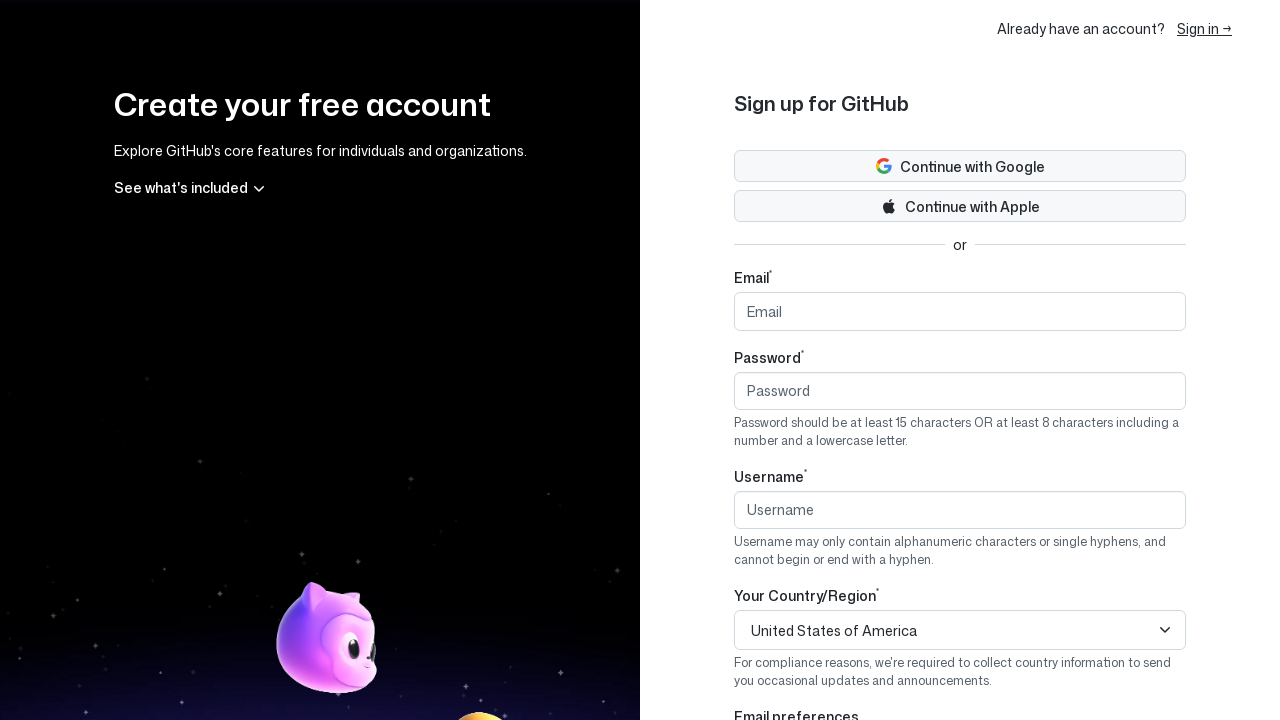

Filled username field with 'testusername' on GitHub signup page on input[name='user[login]']
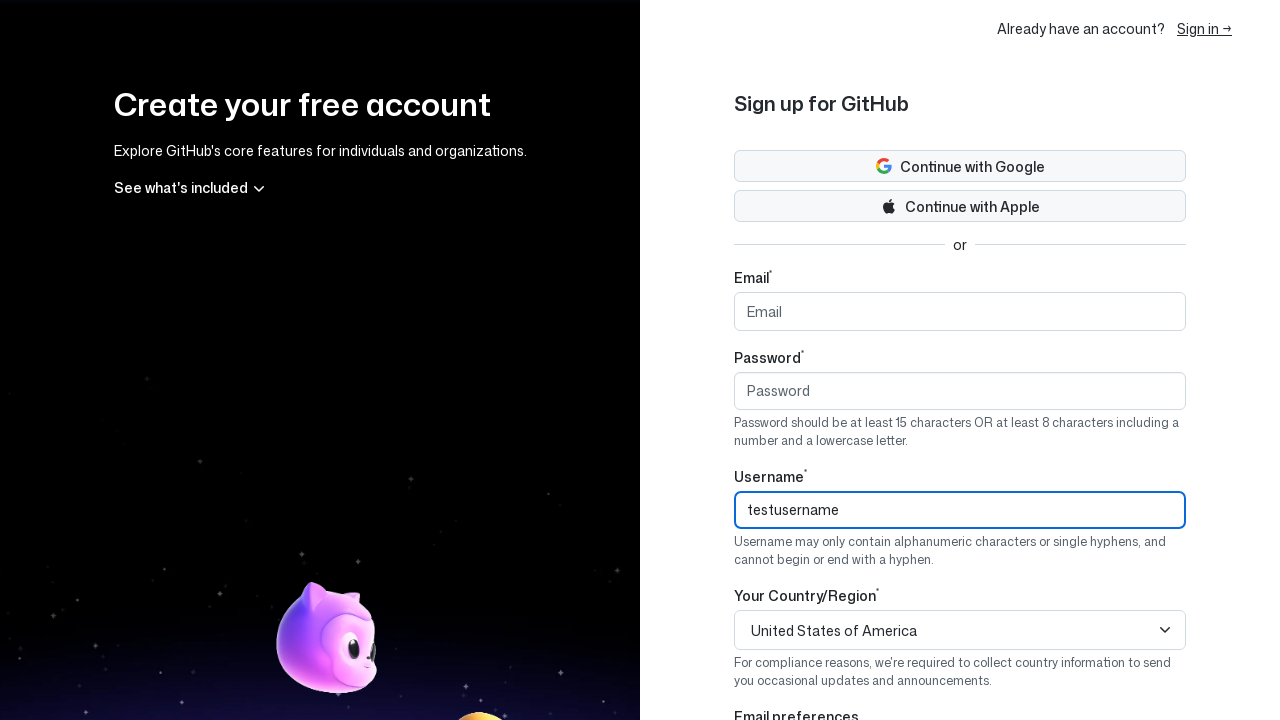

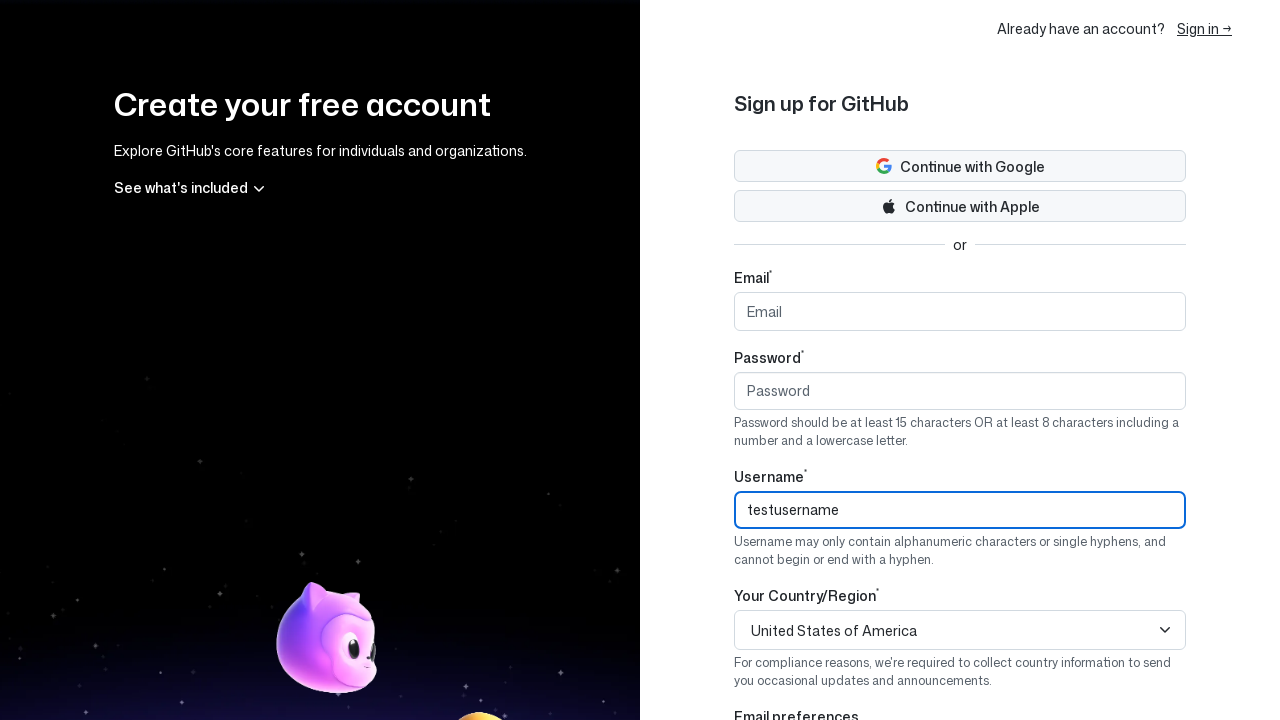